Tests that the Clear completed button displays the correct text when items are completed

Starting URL: https://demo.playwright.dev/todomvc

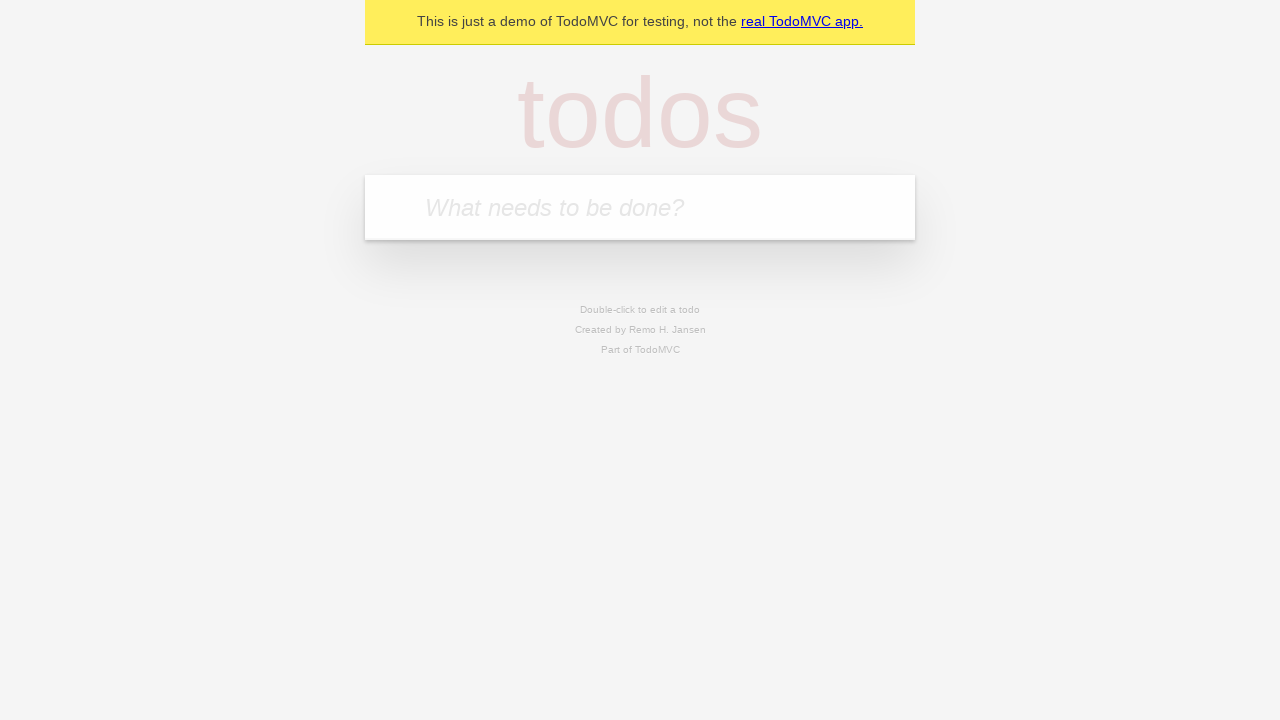

Navigated to TodoMVC demo application
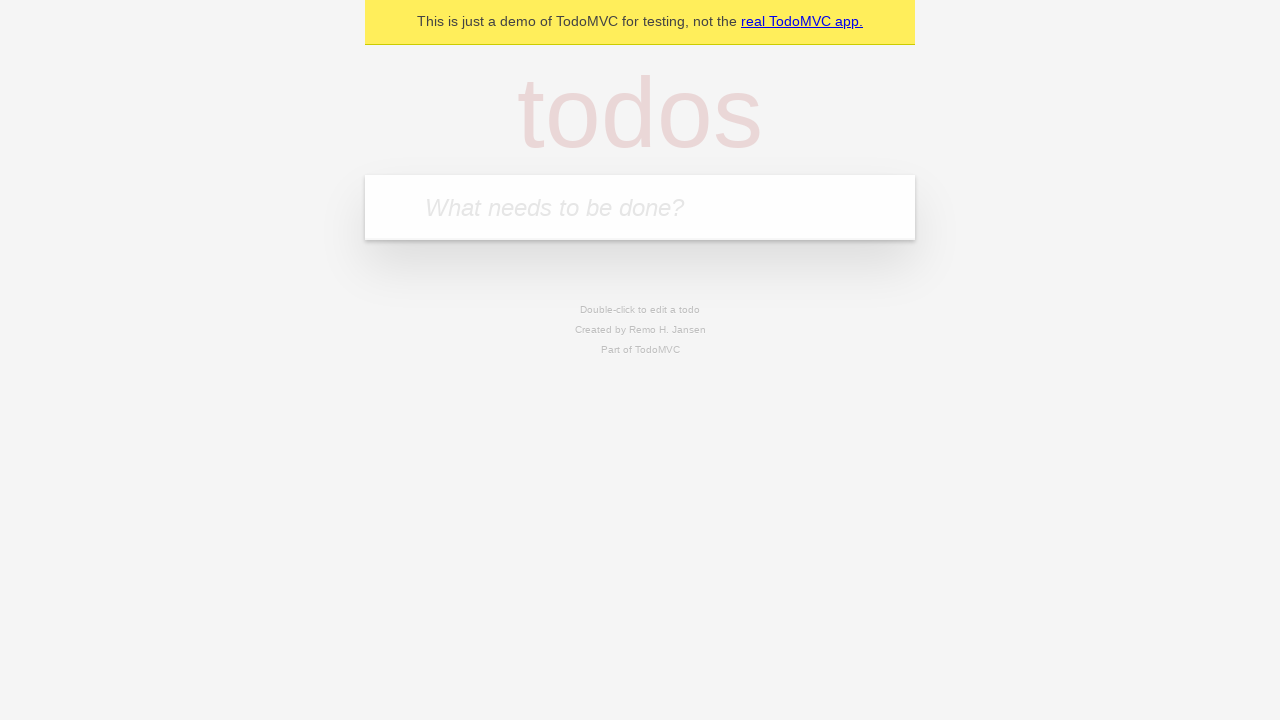

Located the 'What needs to be done?' input field
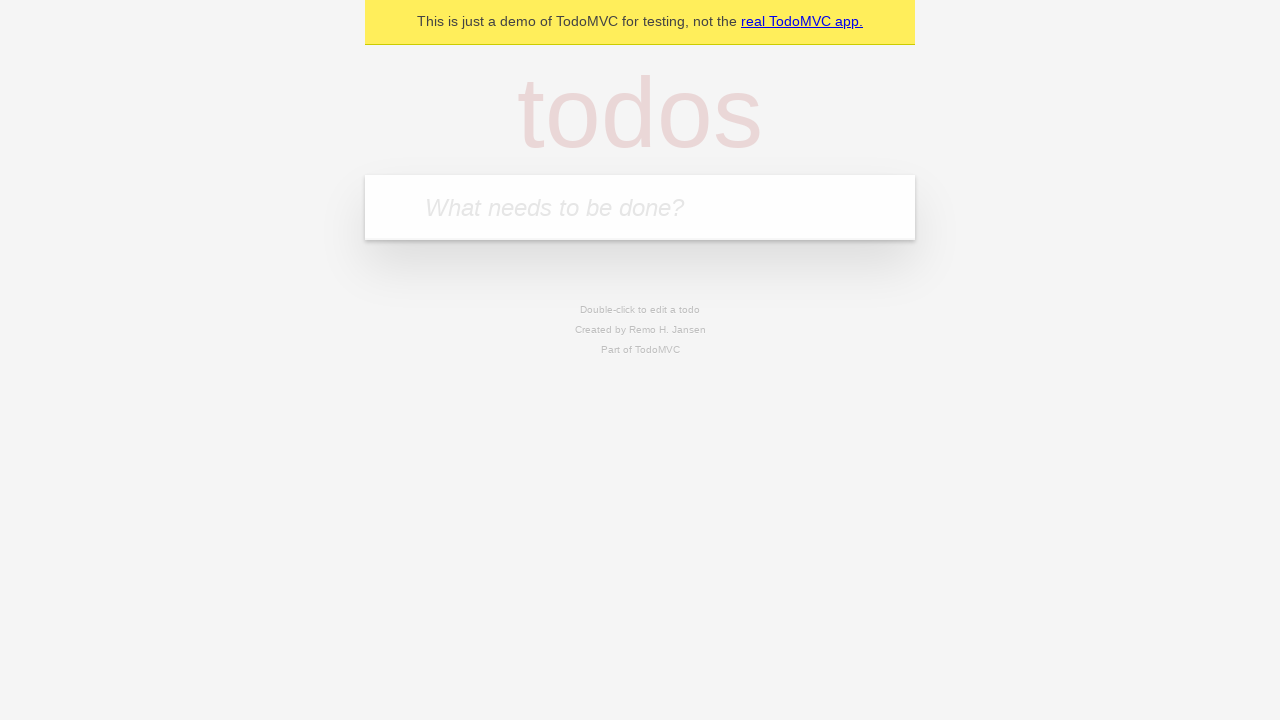

Filled todo input with 'buy some cheese' on internal:attr=[placeholder="What needs to be done?"i]
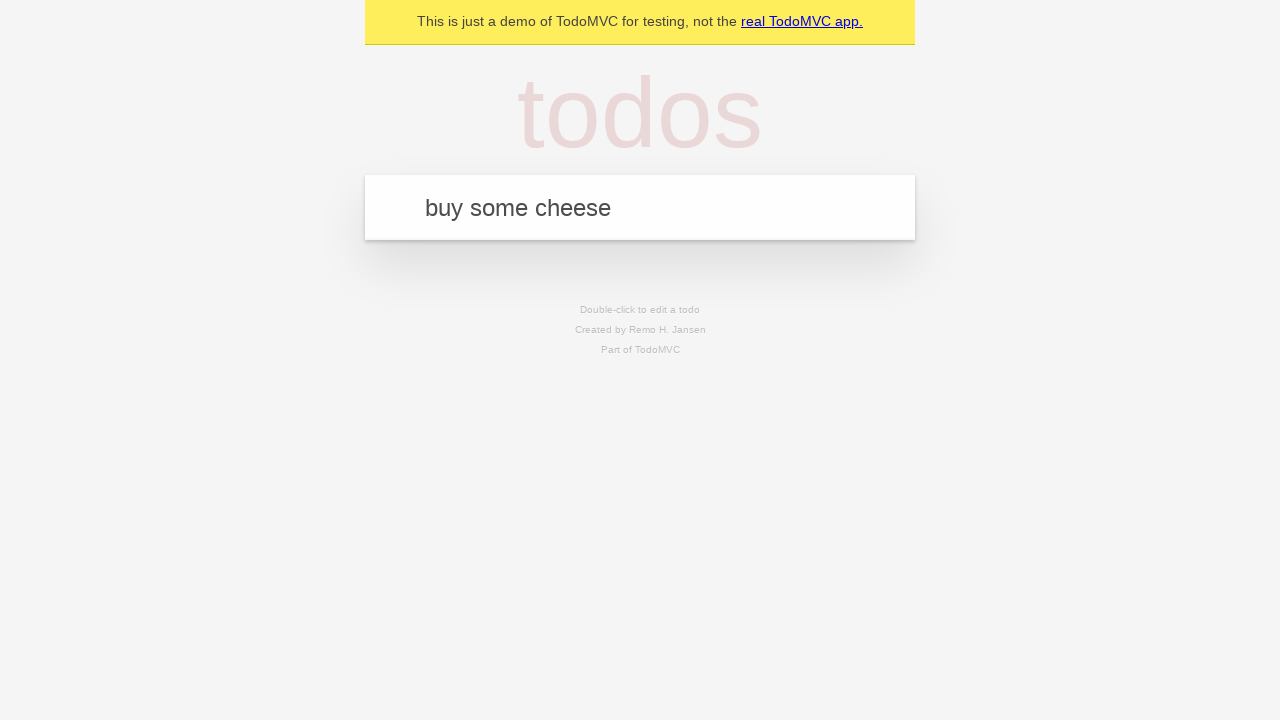

Pressed Enter to add todo 'buy some cheese' on internal:attr=[placeholder="What needs to be done?"i]
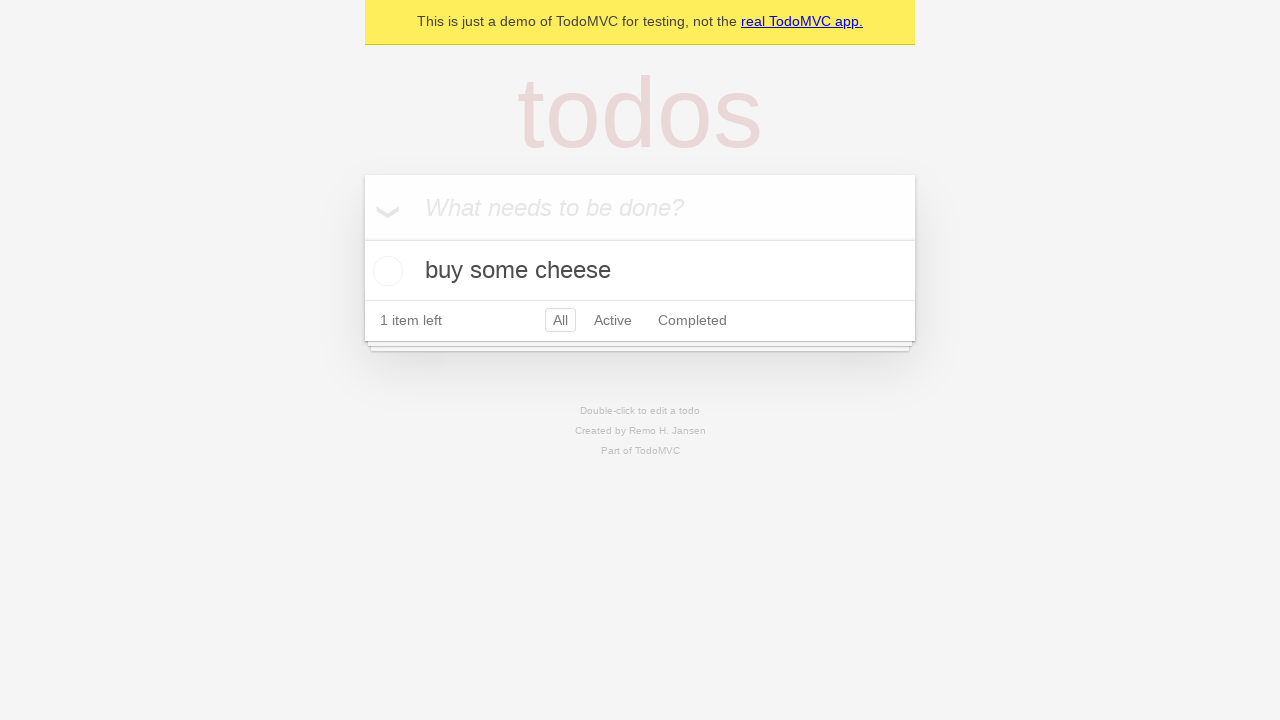

Filled todo input with 'feed the cat' on internal:attr=[placeholder="What needs to be done?"i]
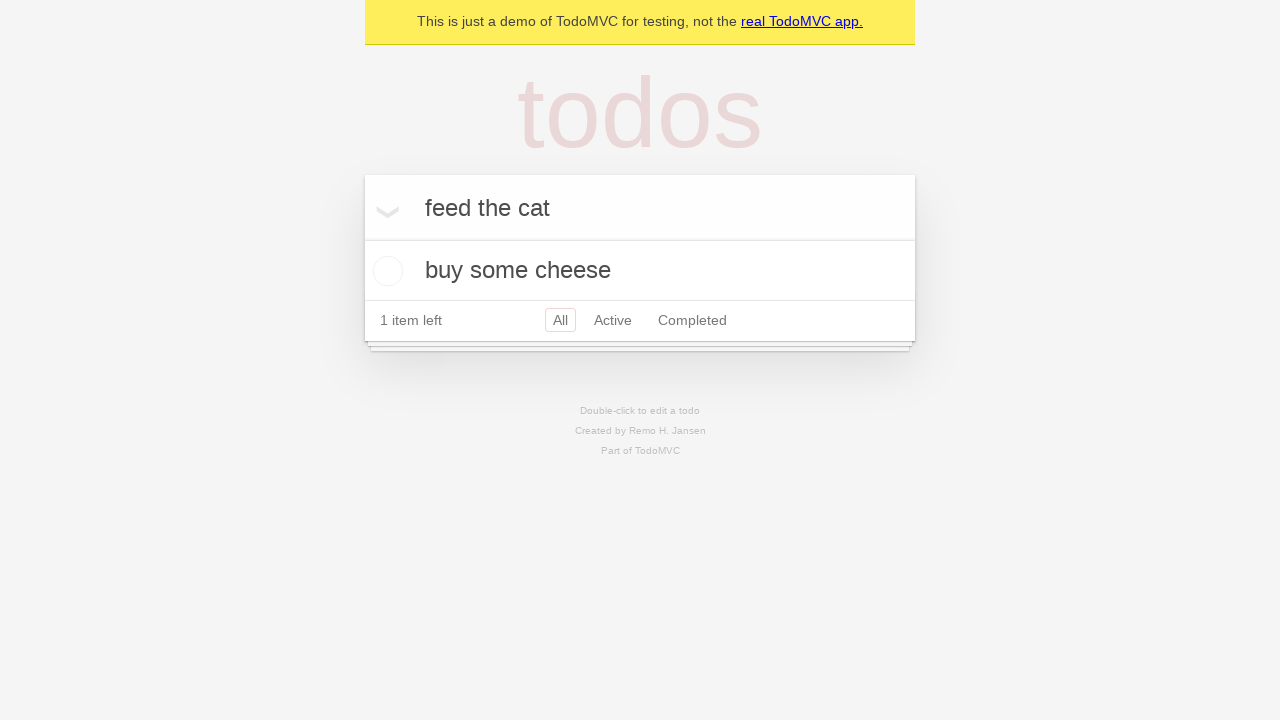

Pressed Enter to add todo 'feed the cat' on internal:attr=[placeholder="What needs to be done?"i]
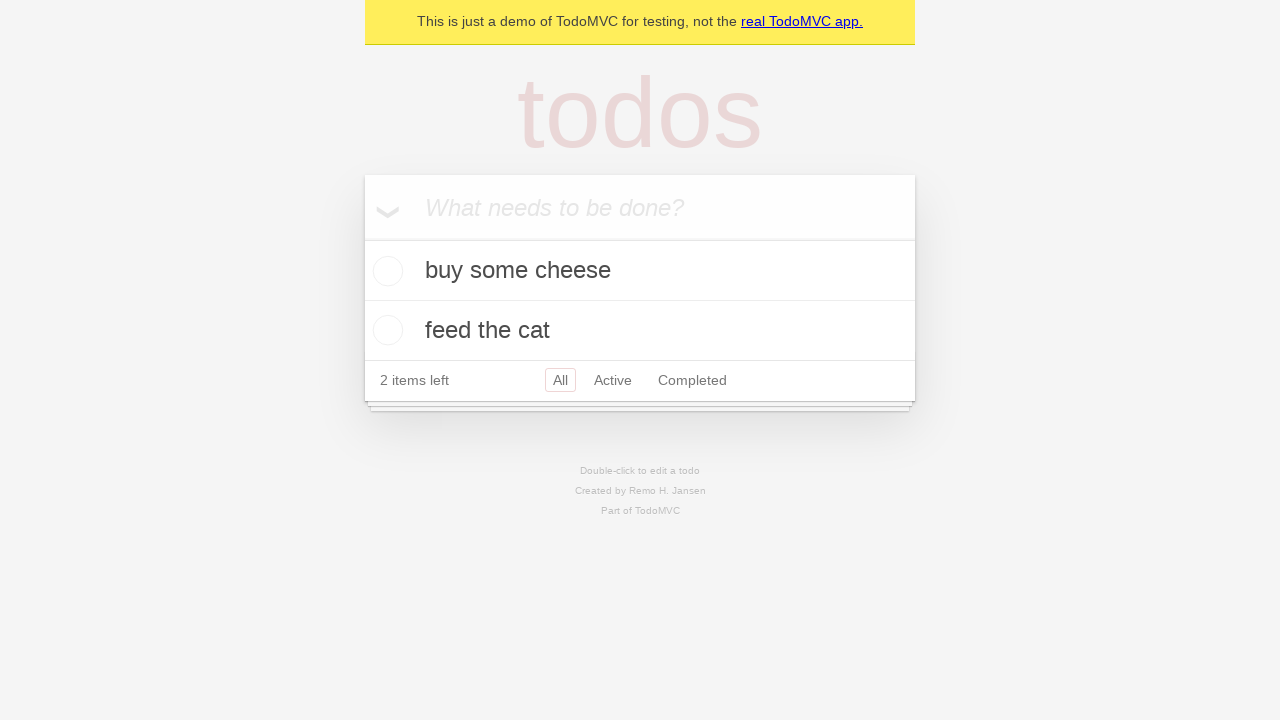

Filled todo input with 'book a doctors appointment' on internal:attr=[placeholder="What needs to be done?"i]
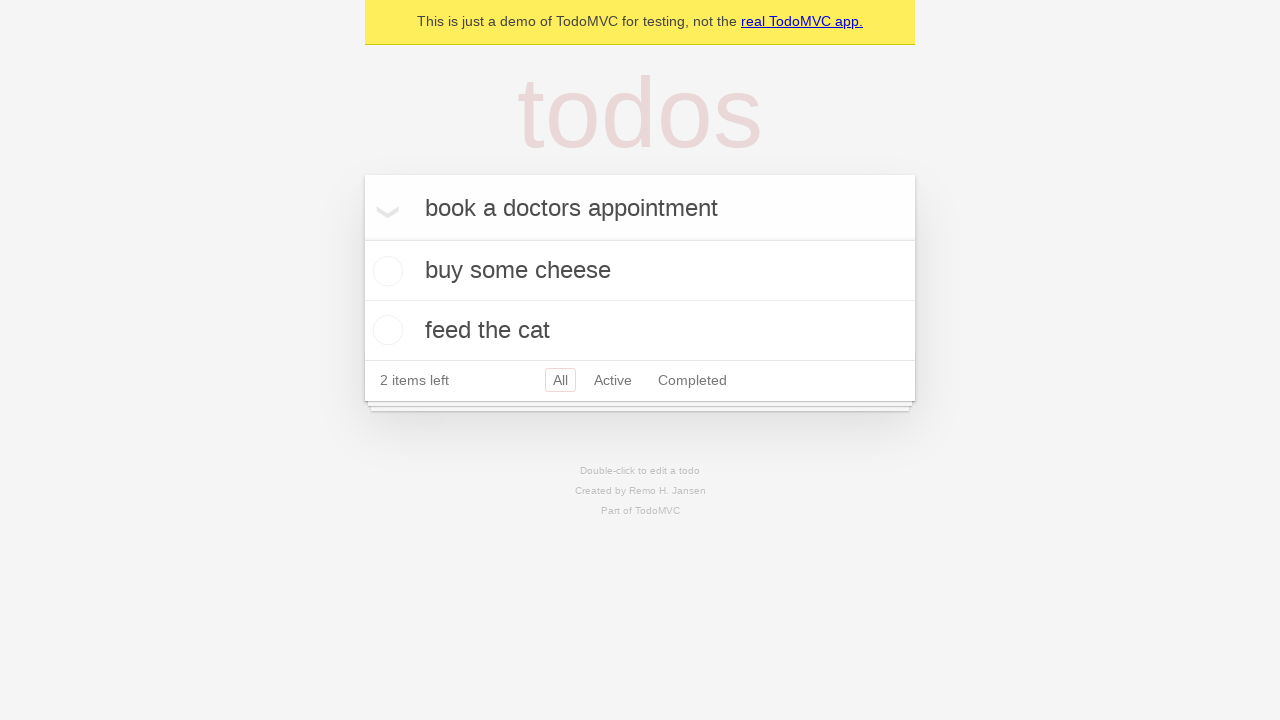

Pressed Enter to add todo 'book a doctors appointment' on internal:attr=[placeholder="What needs to be done?"i]
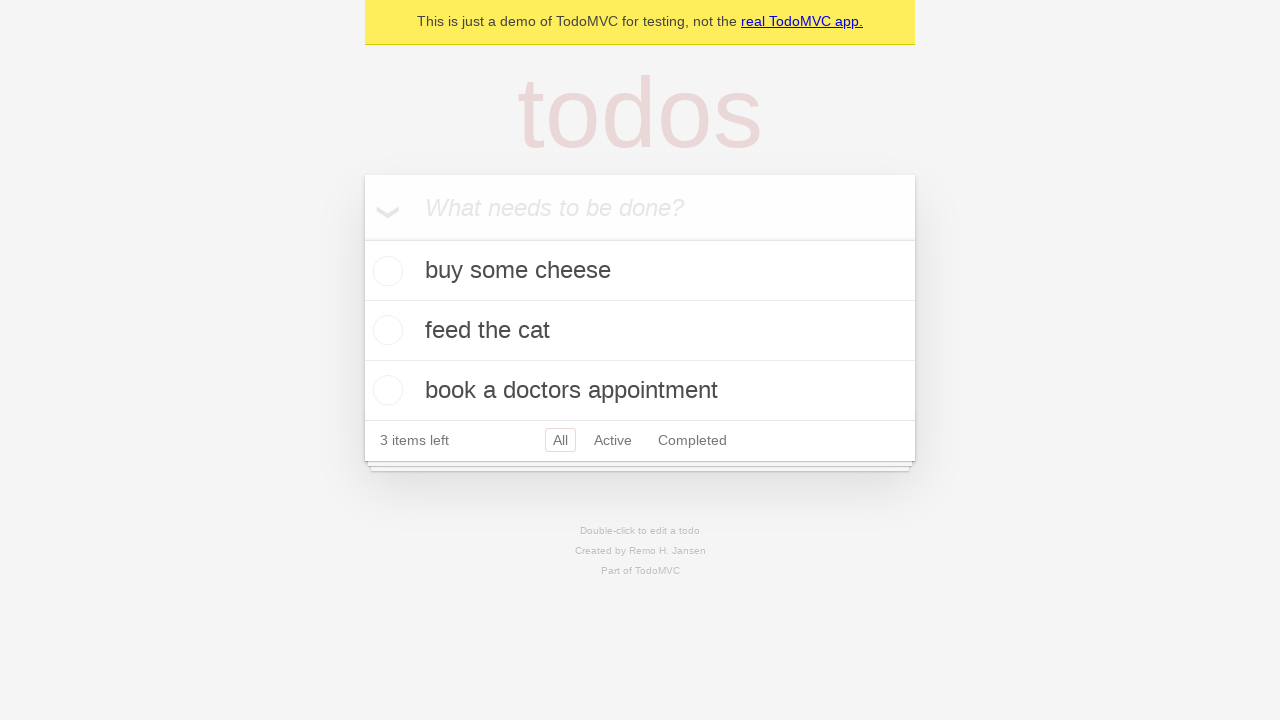

Checked the first todo item as completed at (385, 271) on .todo-list li .toggle >> nth=0
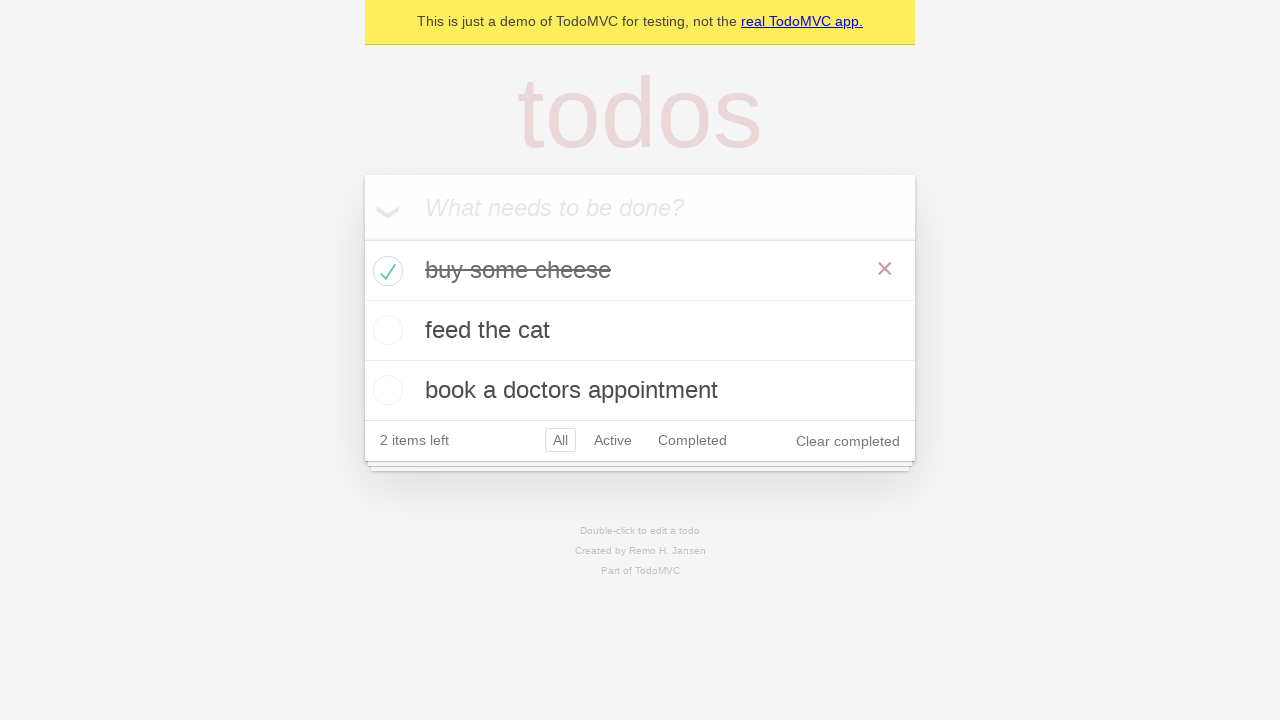

Clear completed button is displayed
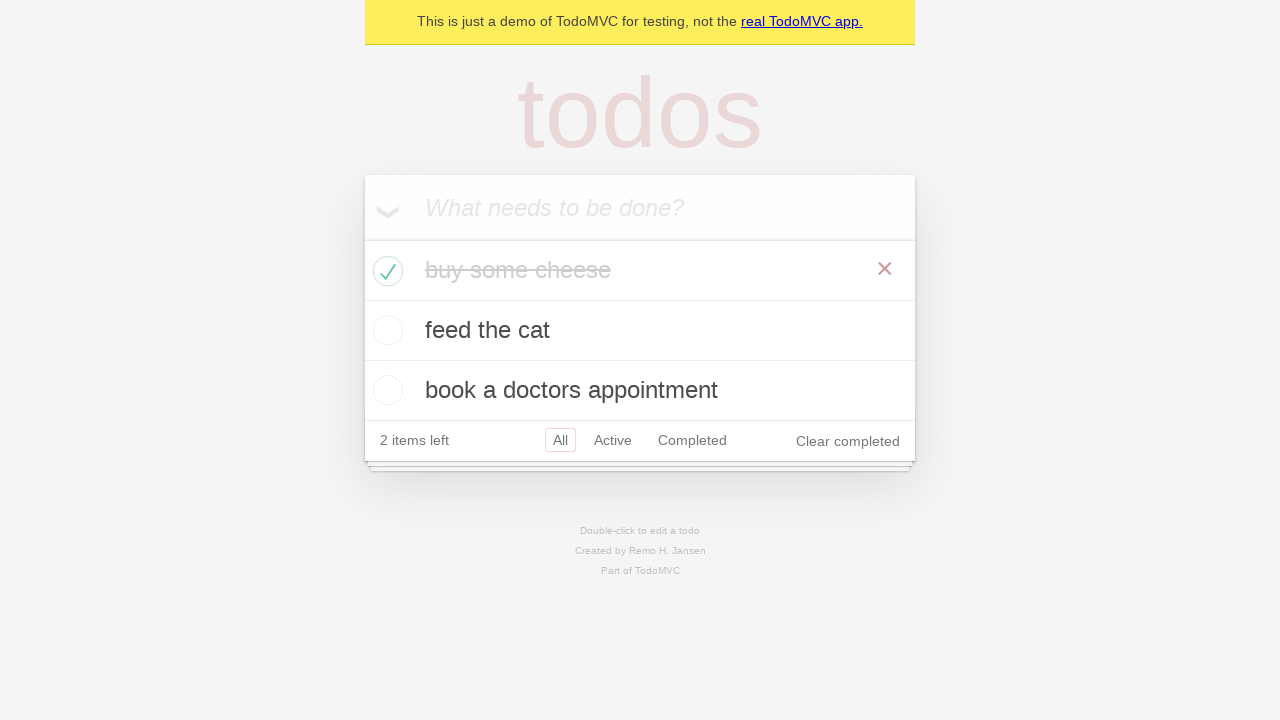

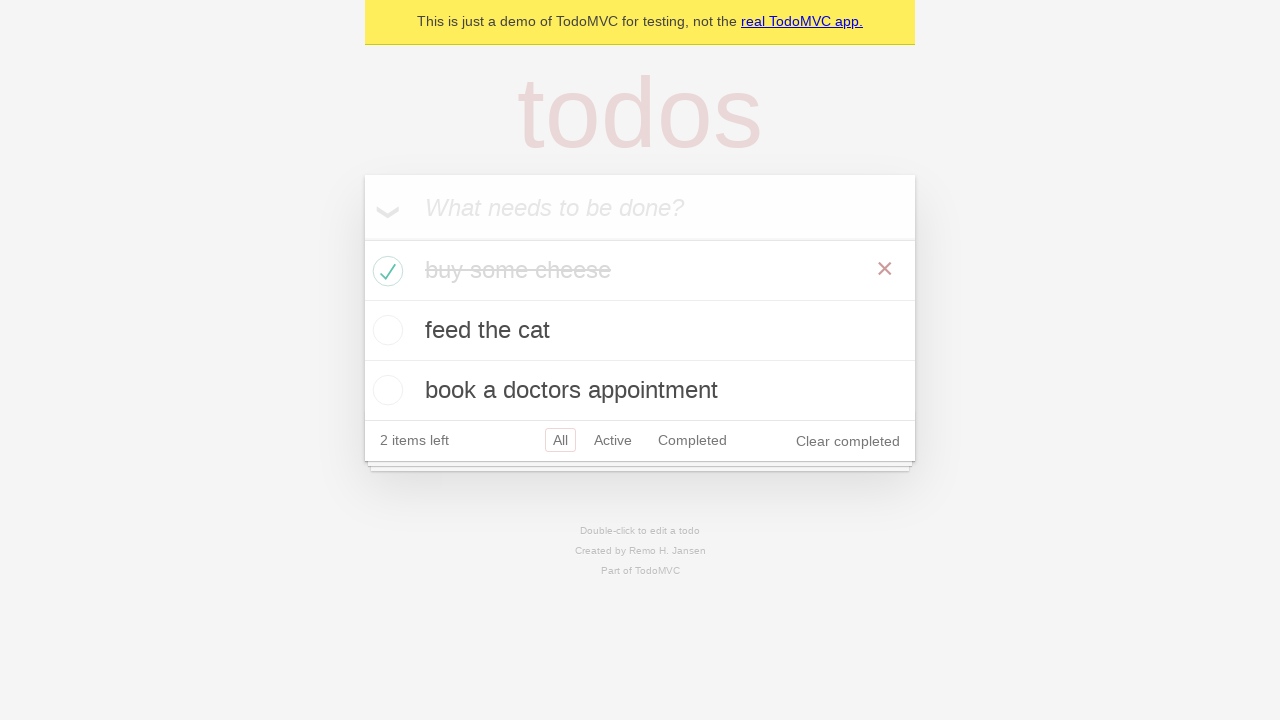